Tests adding a product to cart by navigating to a product details page, setting quantity to 3, clicking add to cart, and verifying the confirmation modal appears and can be dismissed.

Starting URL: https://automationexercise.com

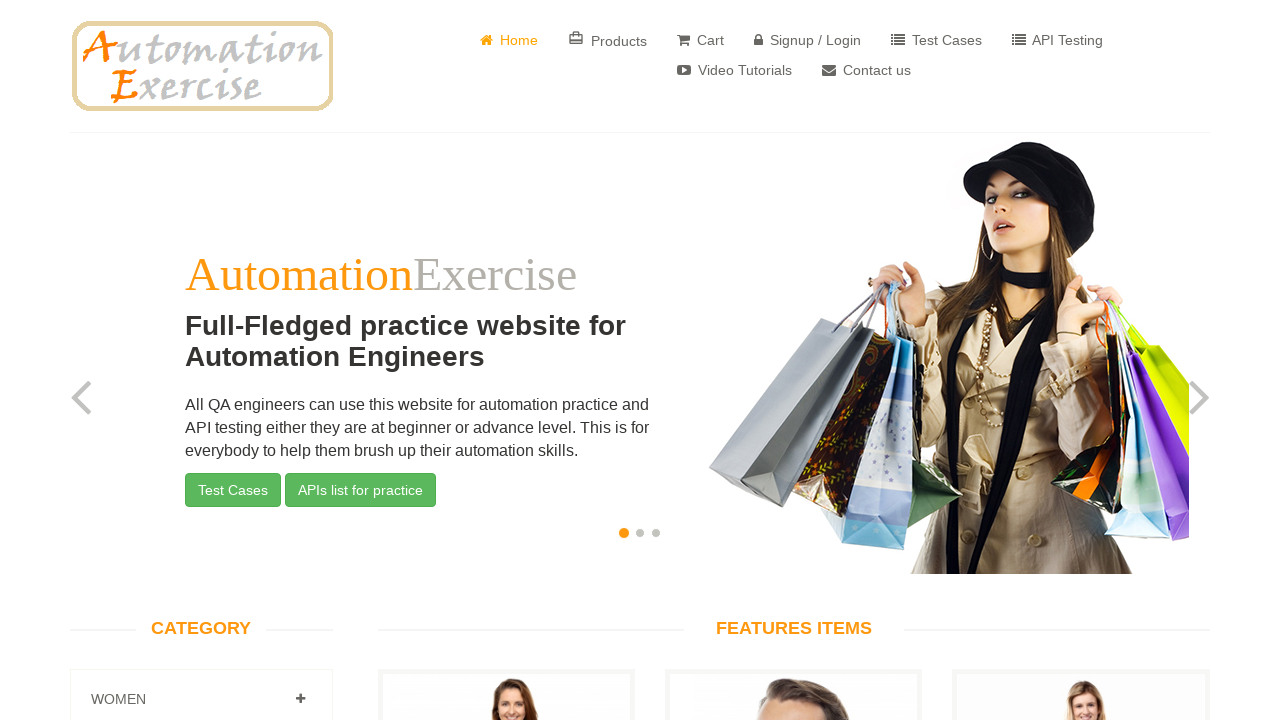

Scrolled down to view products
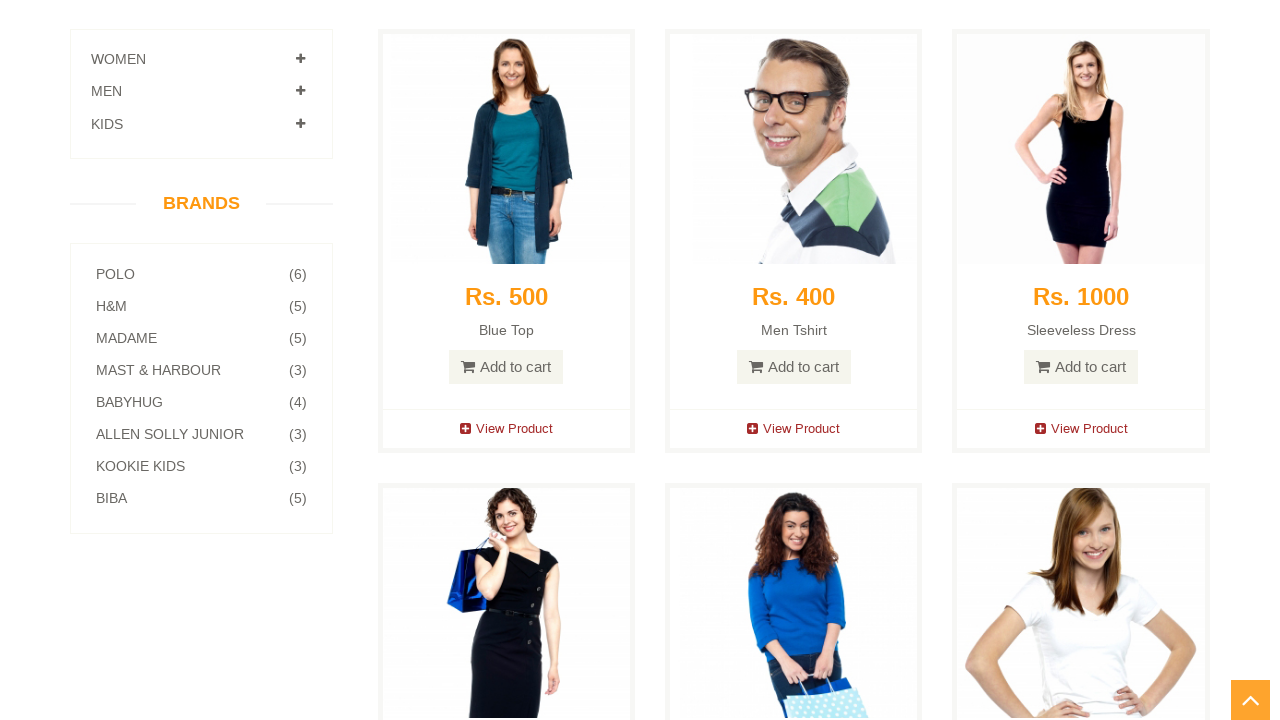

Clicked the first 'View Product' link at (506, 429) on internal:role=link[name="View Product"i] >> nth=0
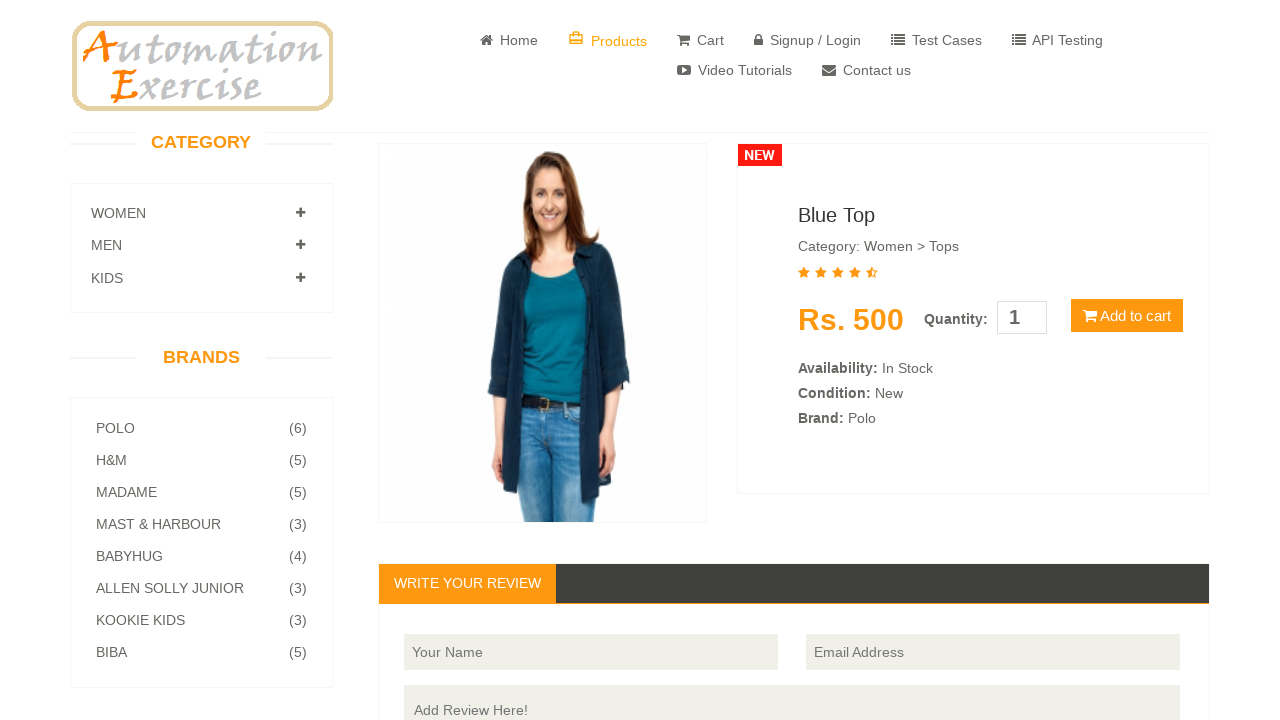

Product details page loaded
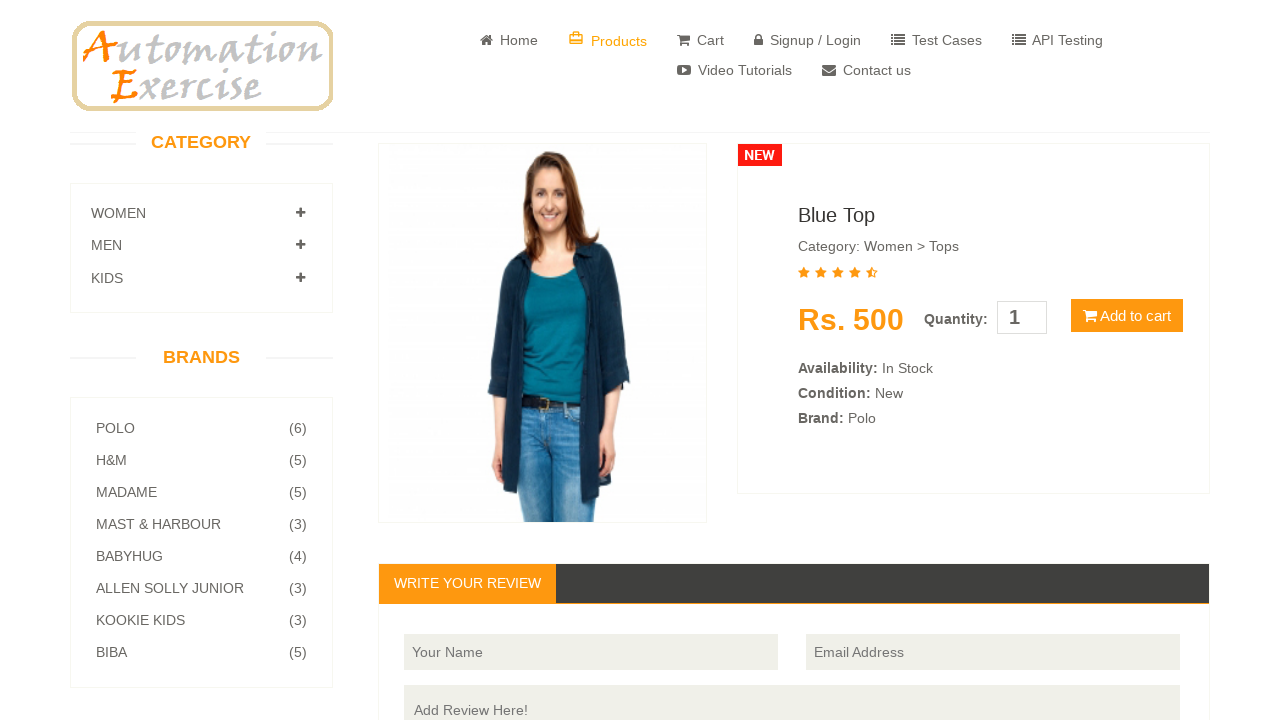

Double-clicked quantity input to select existing value at (1022, 318) on #quantity
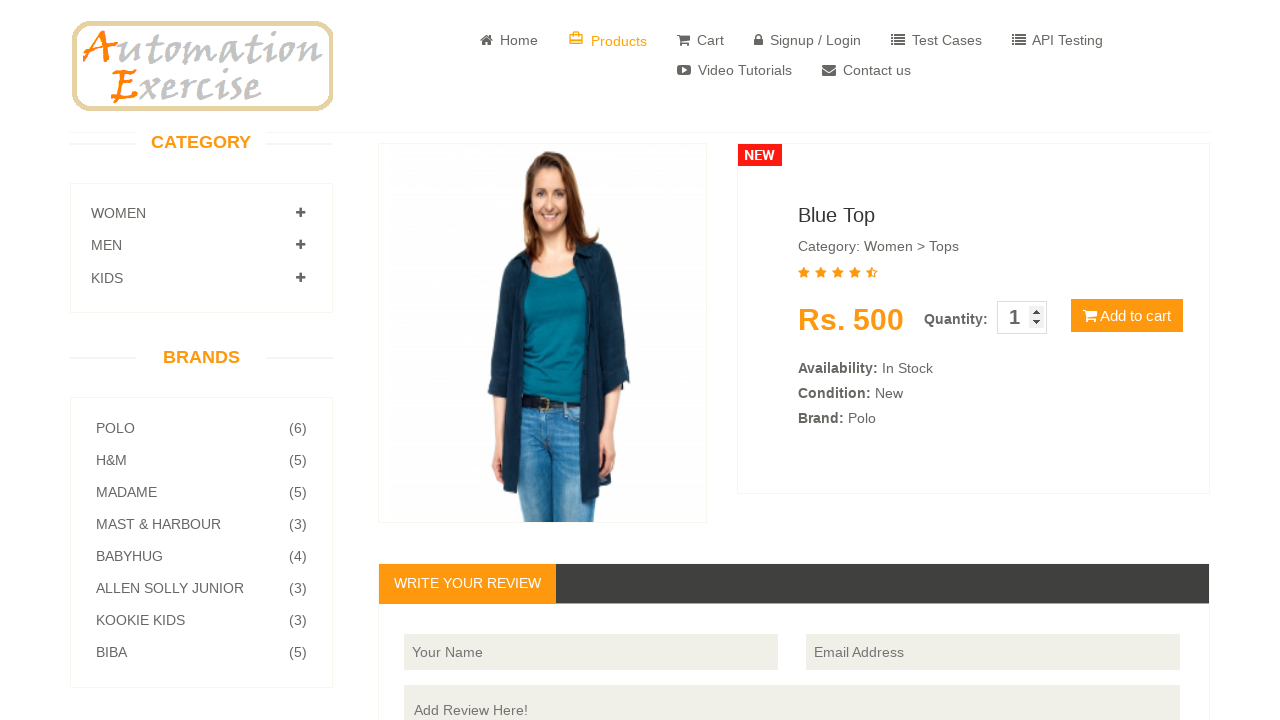

Set quantity to 3 on #quantity
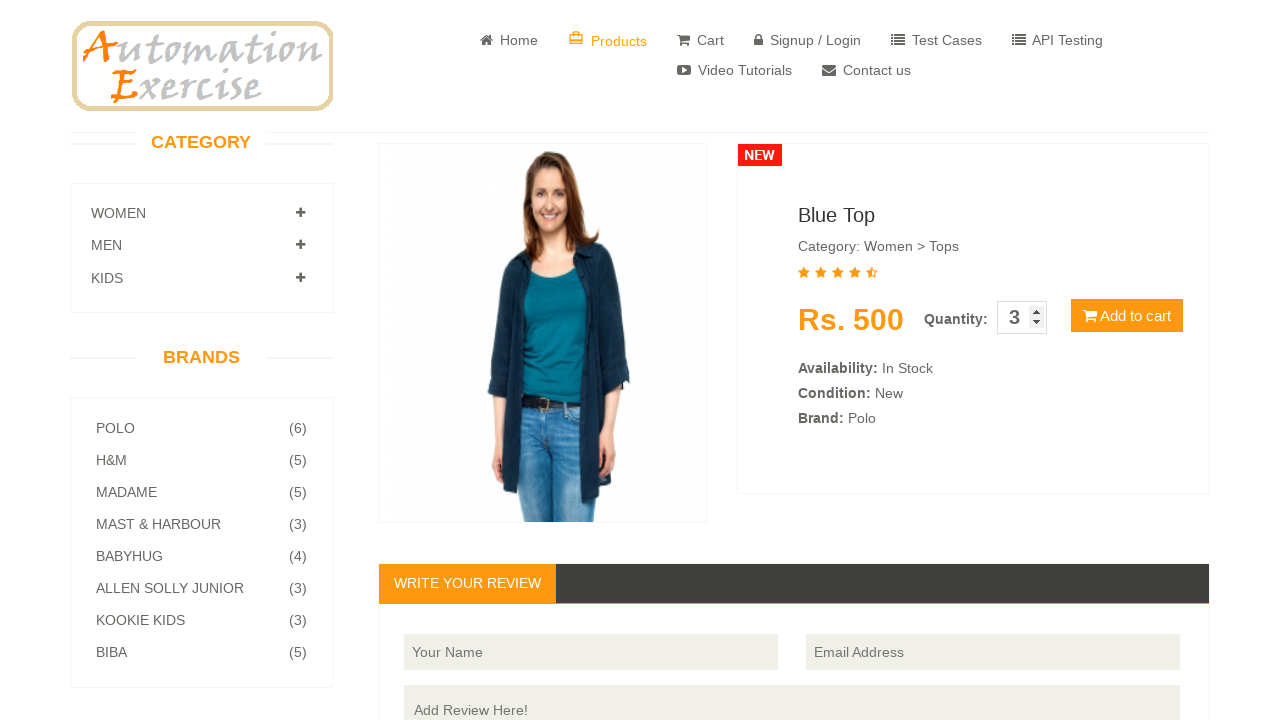

Clicked 'Add to Cart' button at (1127, 316) on #quantity ~ button
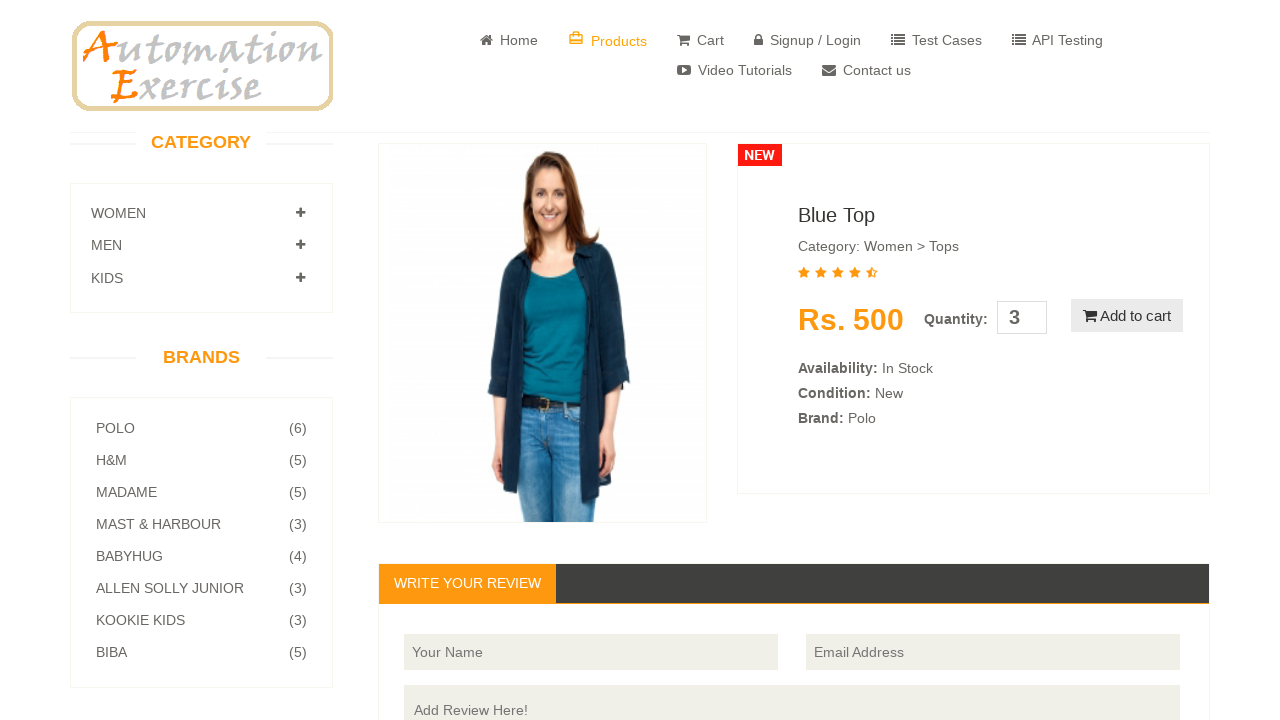

Cart confirmation modal appeared
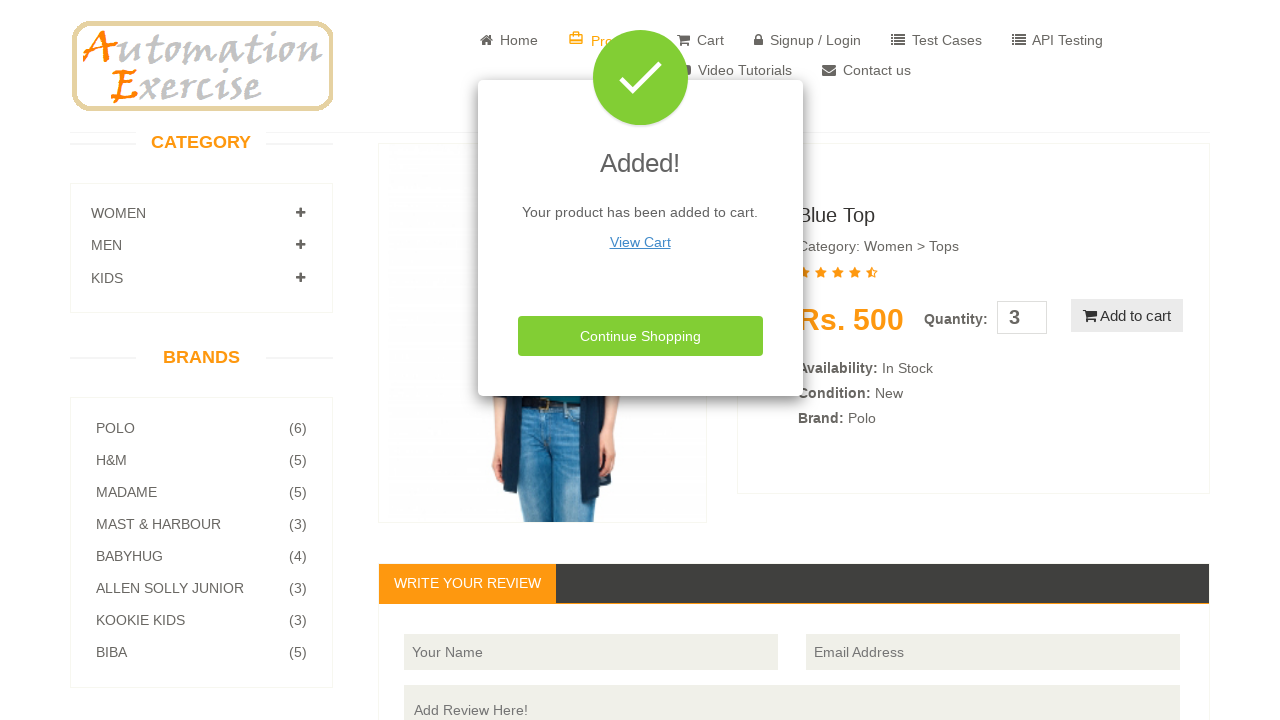

Clicked button to close confirmation modal at (640, 336) on #cartModal >> internal:role=button
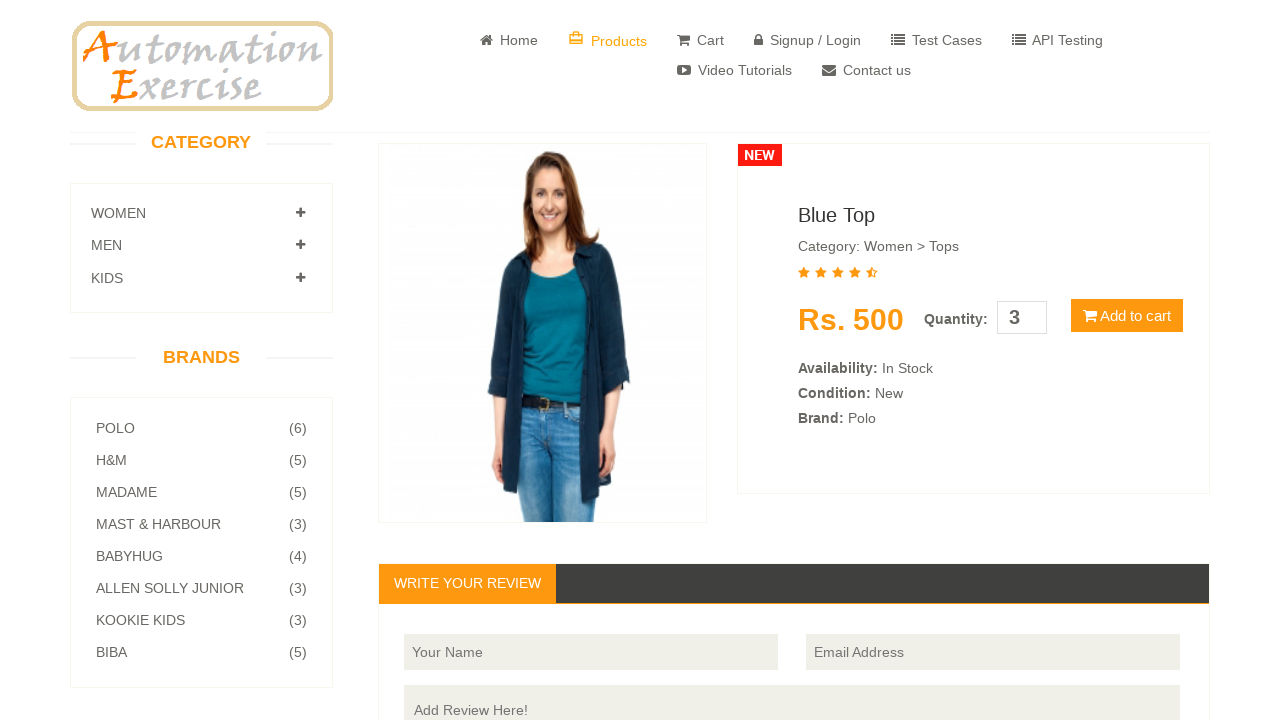

Confirmation modal closed and hidden
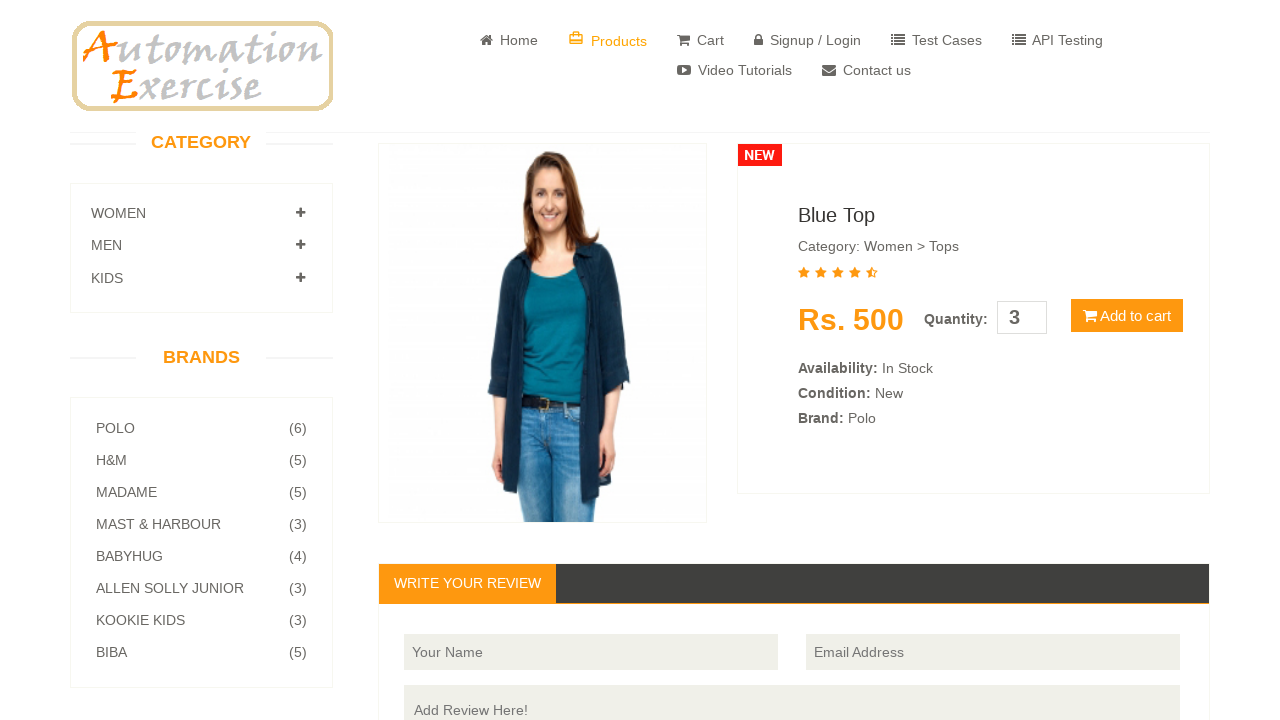

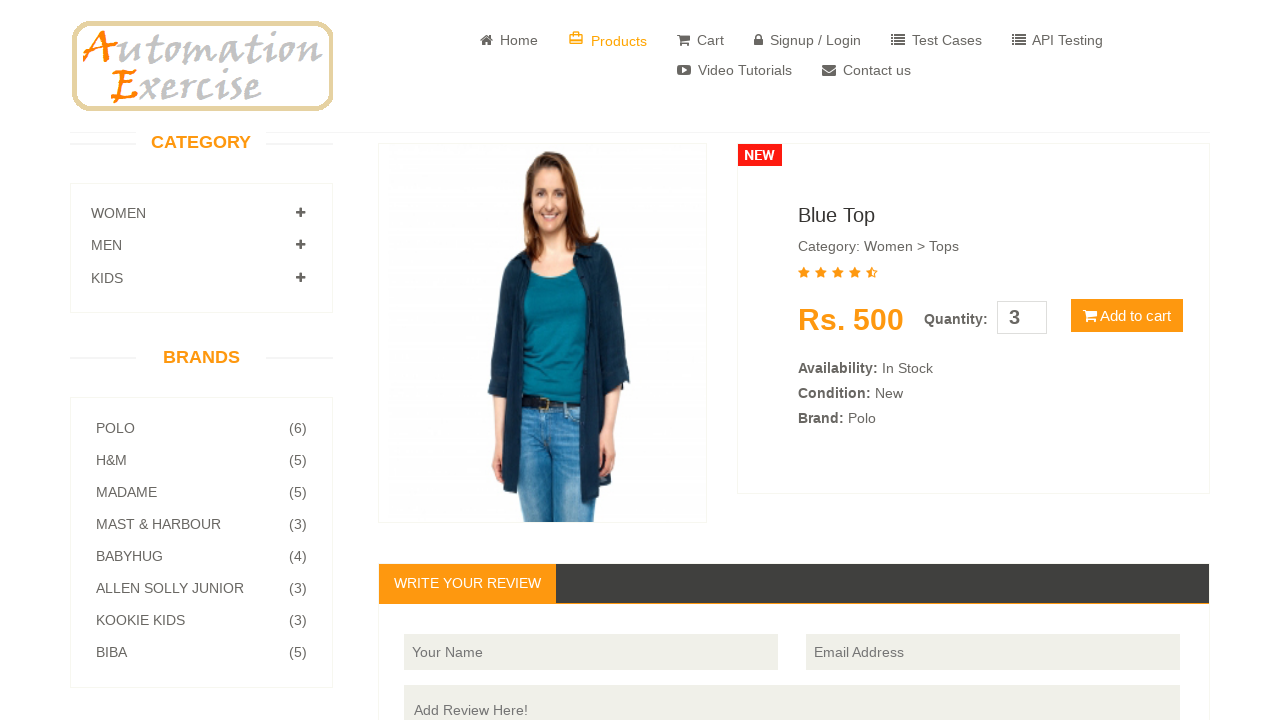